Navigates to a page with color checkboxes, iterates through all color inputs, and selects the Yellow color checkbox.

Starting URL: https://selenium08.blogspot.com/2019/07/check-box-and-radio-buttons.html

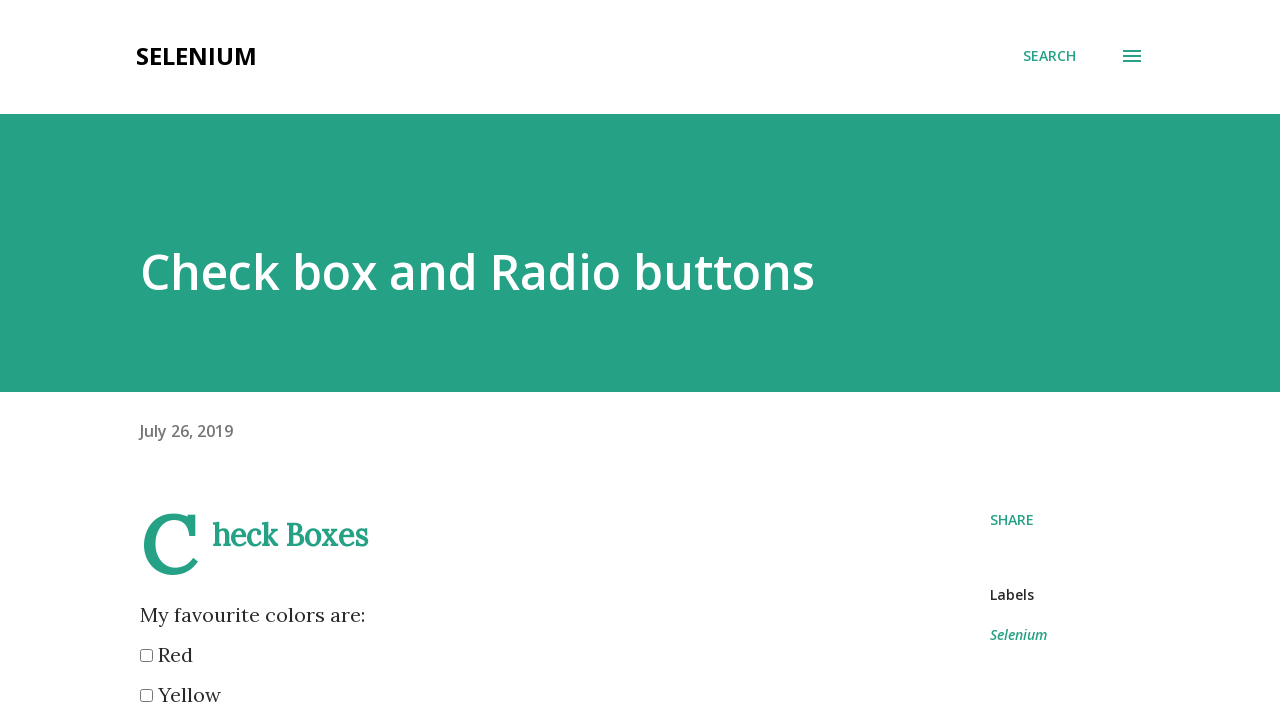

Navigated to color checkbox test page
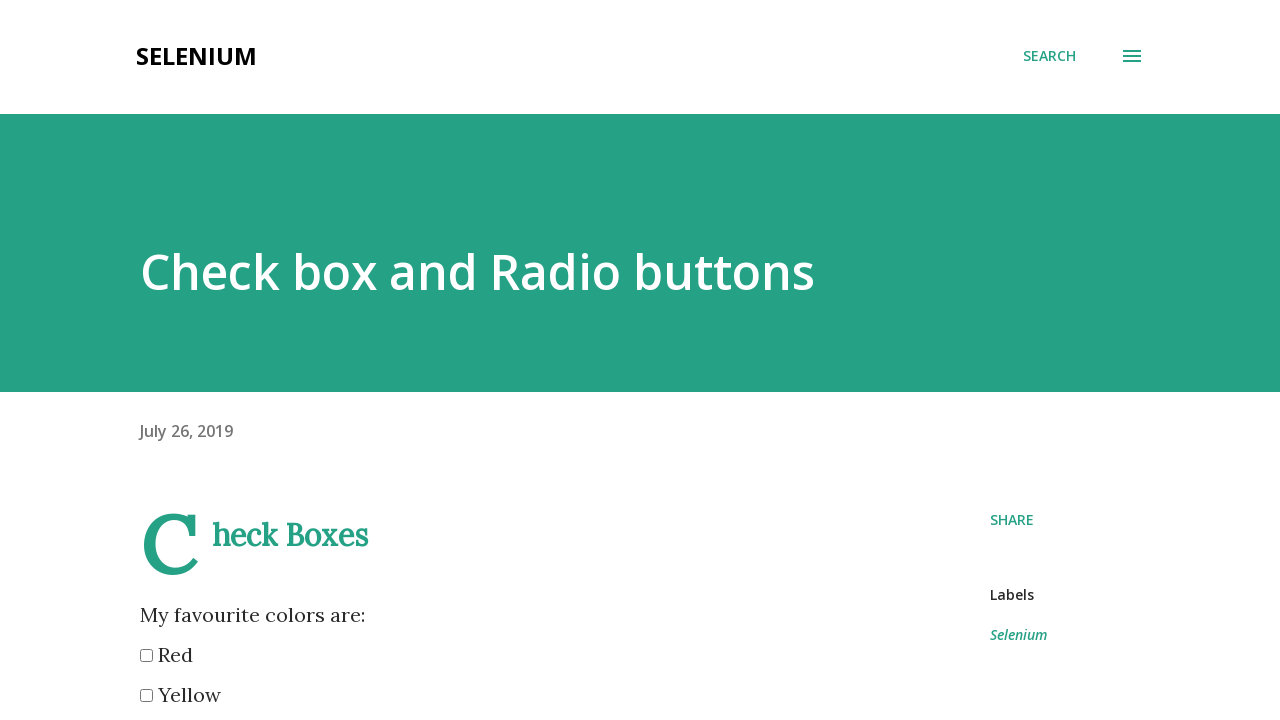

Color checkbox inputs loaded
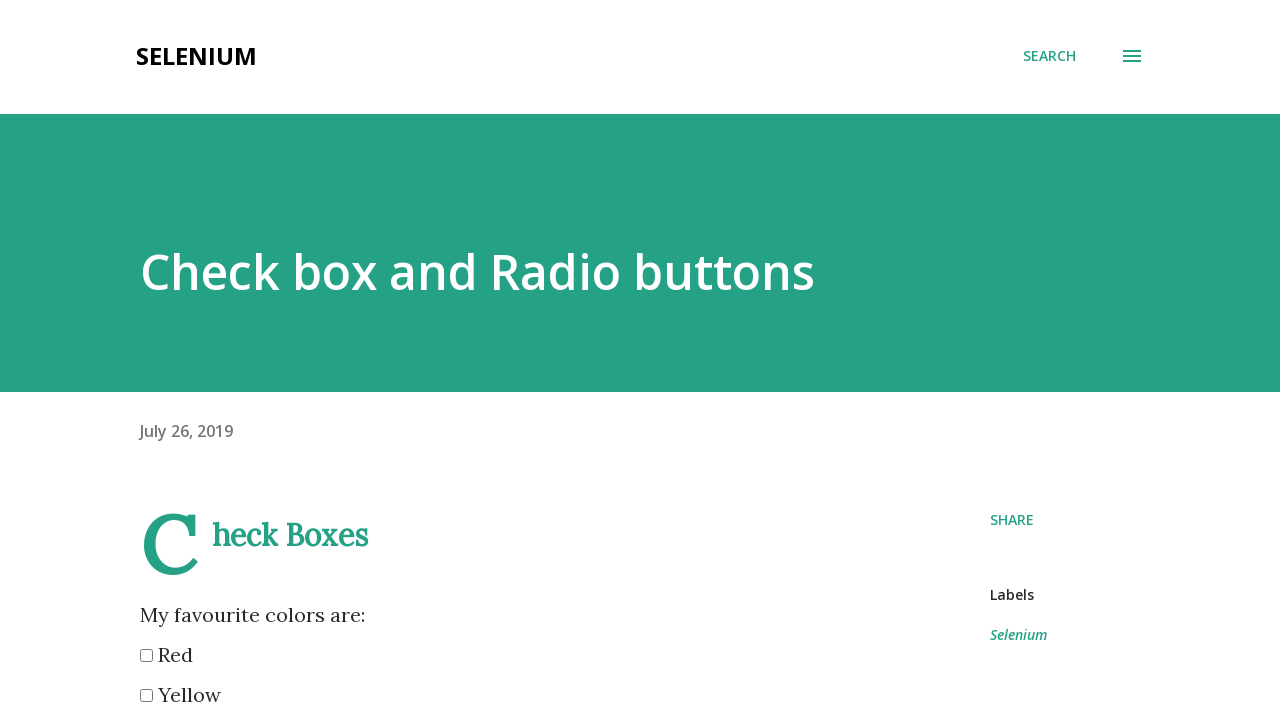

Located all color checkbox inputs
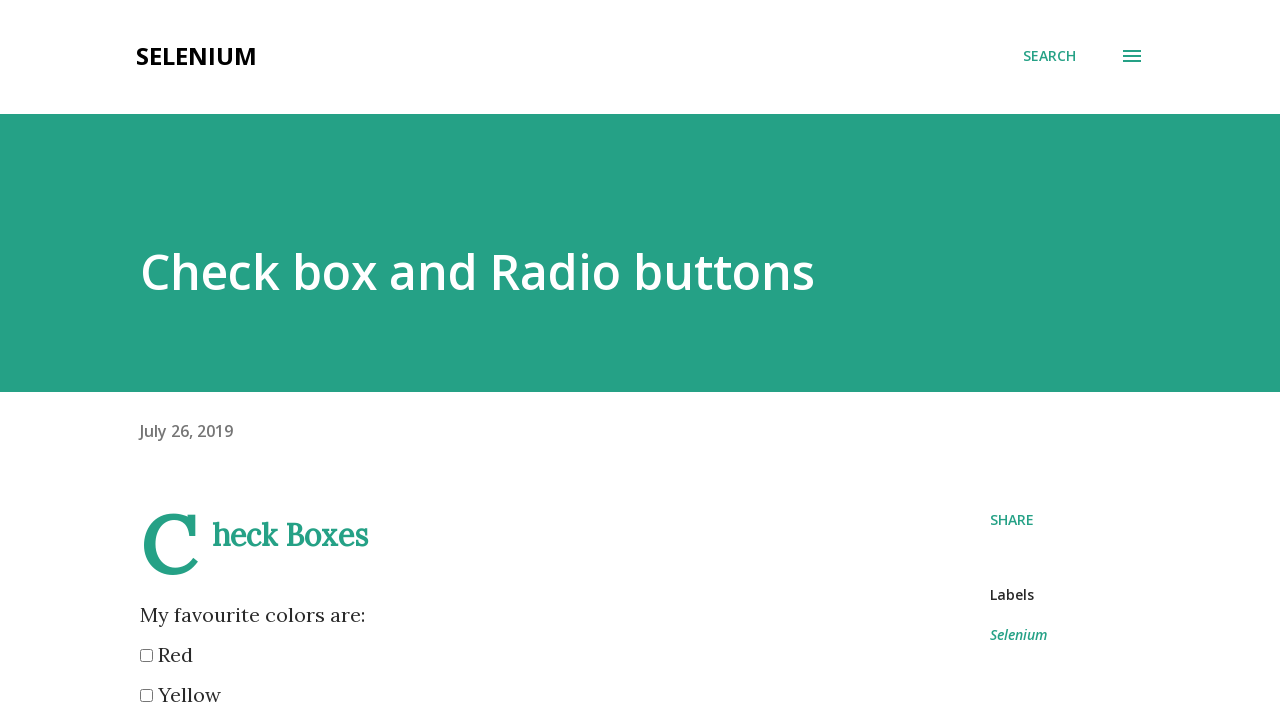

Found 6 color checkboxes
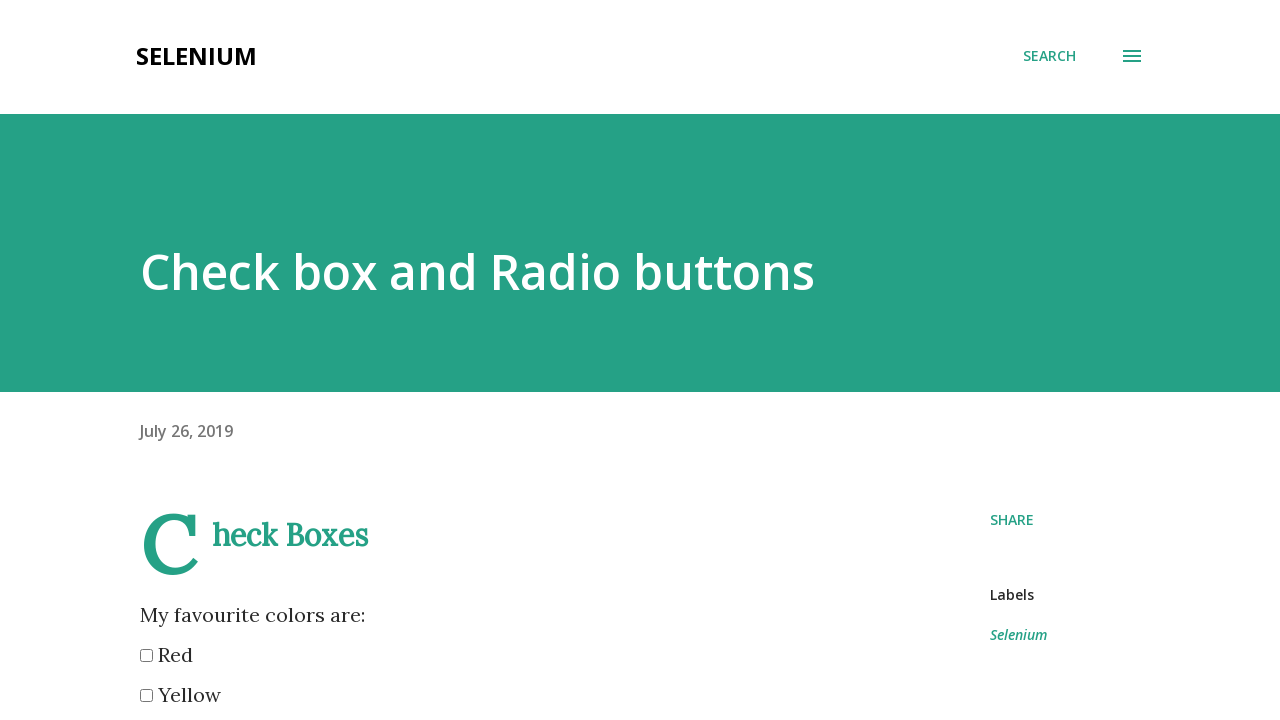

Selected checkbox at index 0
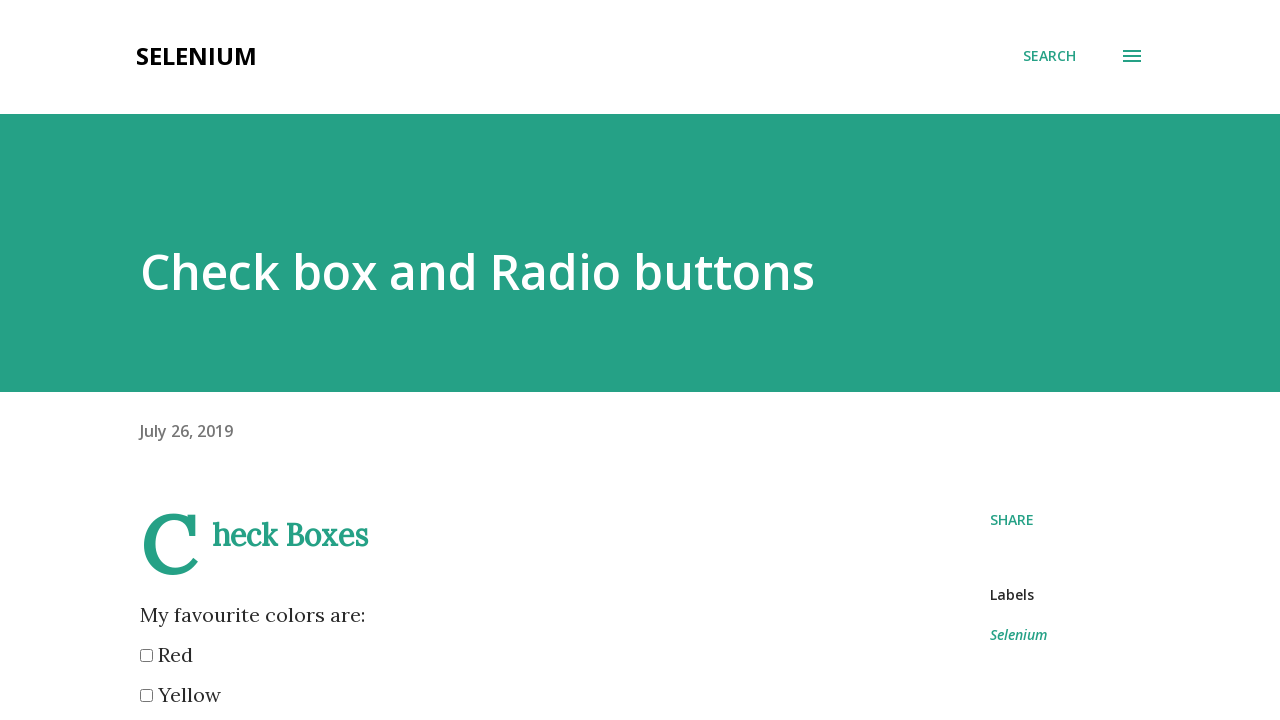

Retrieved color value: red
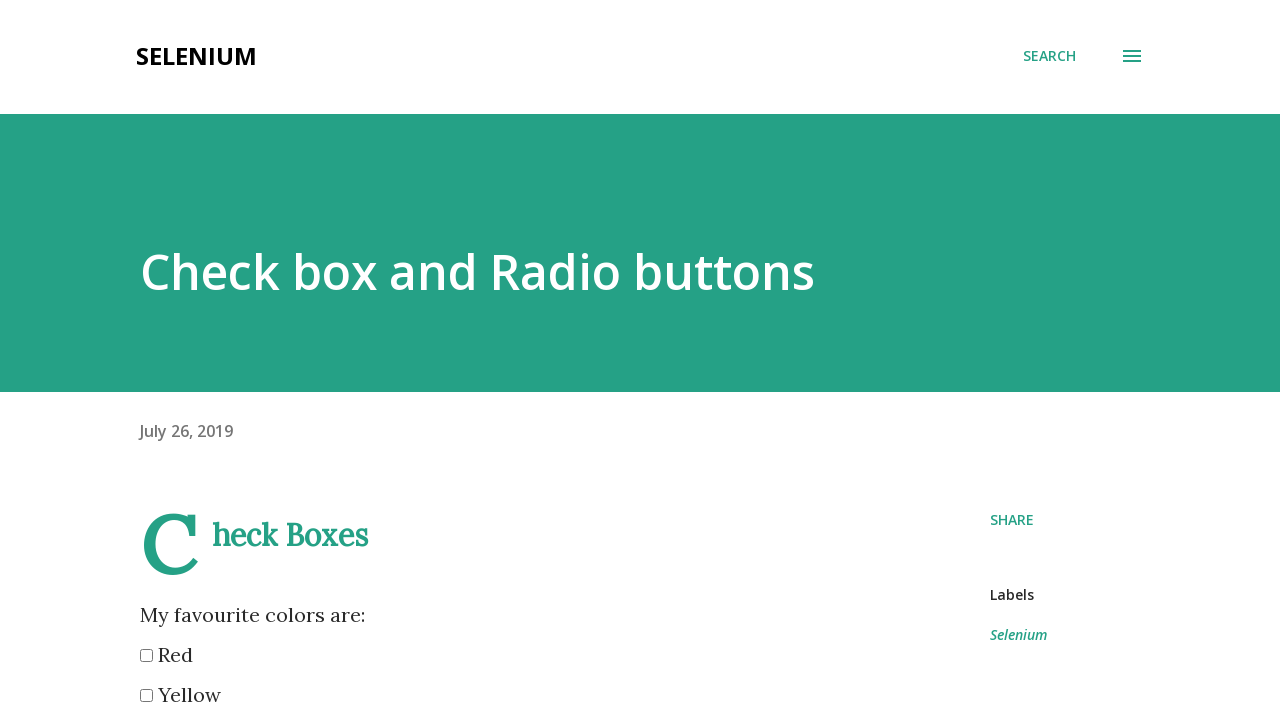

Selected checkbox at index 1
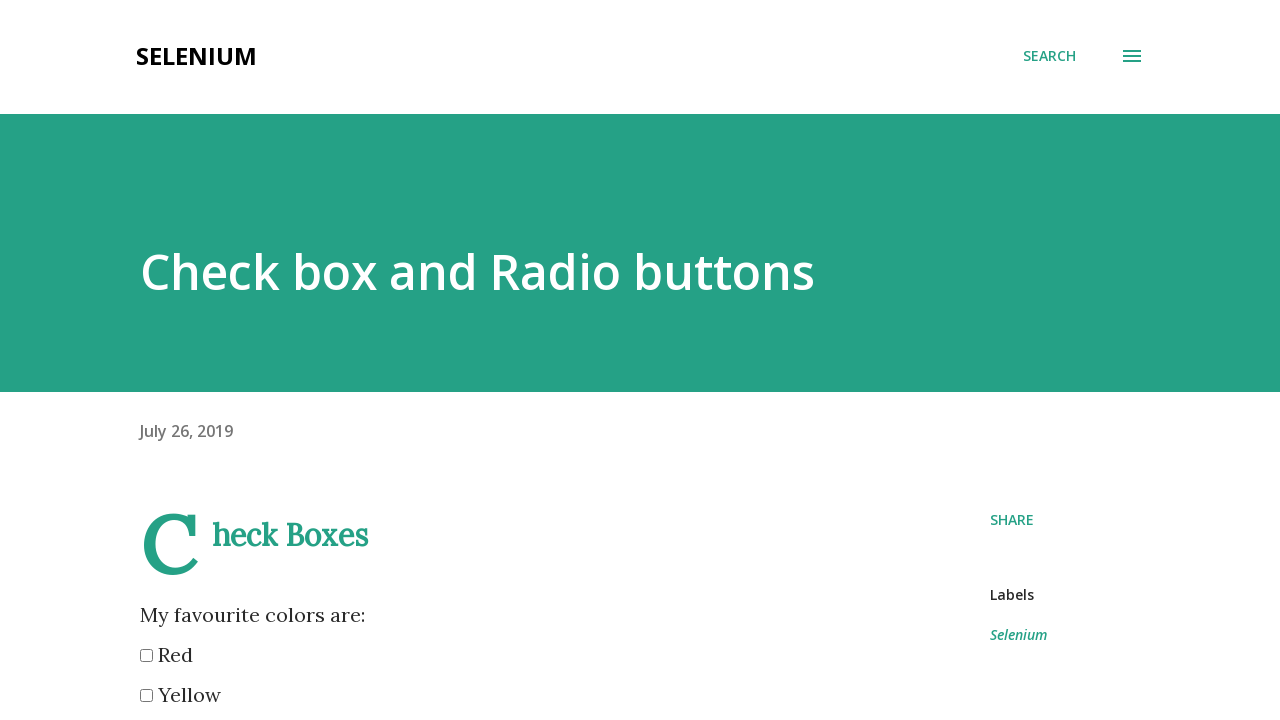

Retrieved color value: yellow
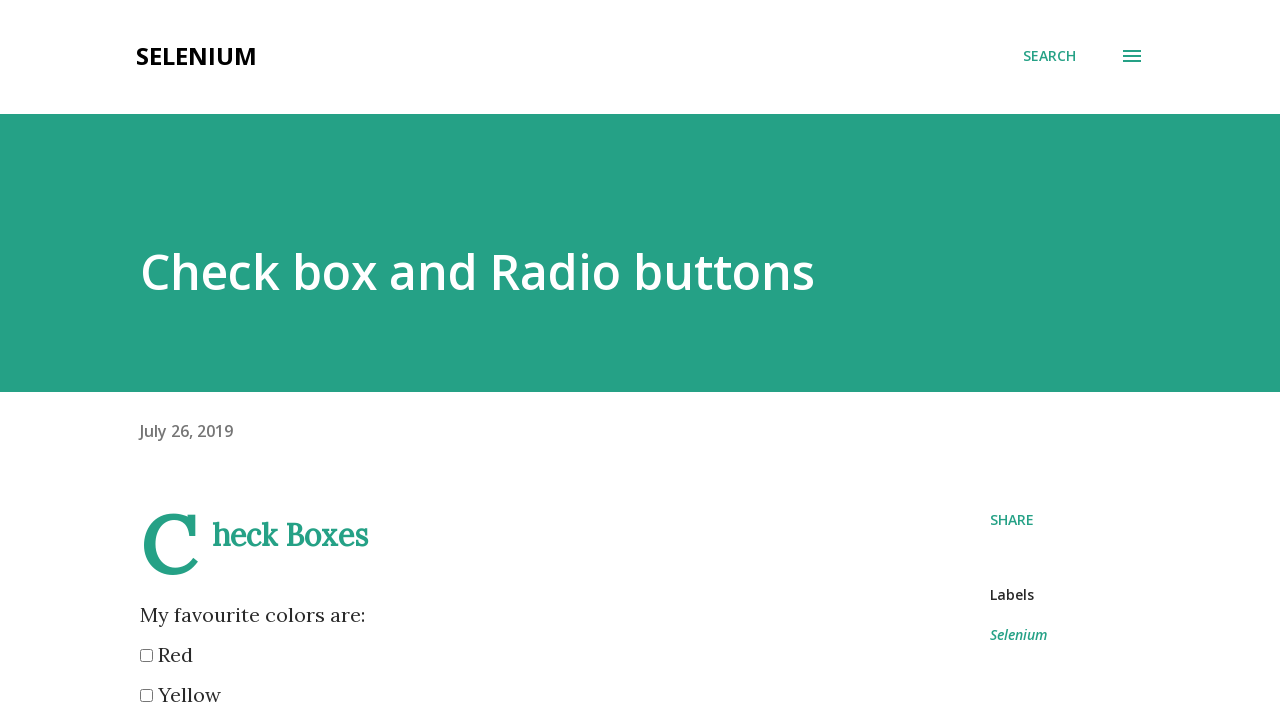

Clicked Yellow checkbox to select it at (146, 696) on input[name='color'] >> nth=1
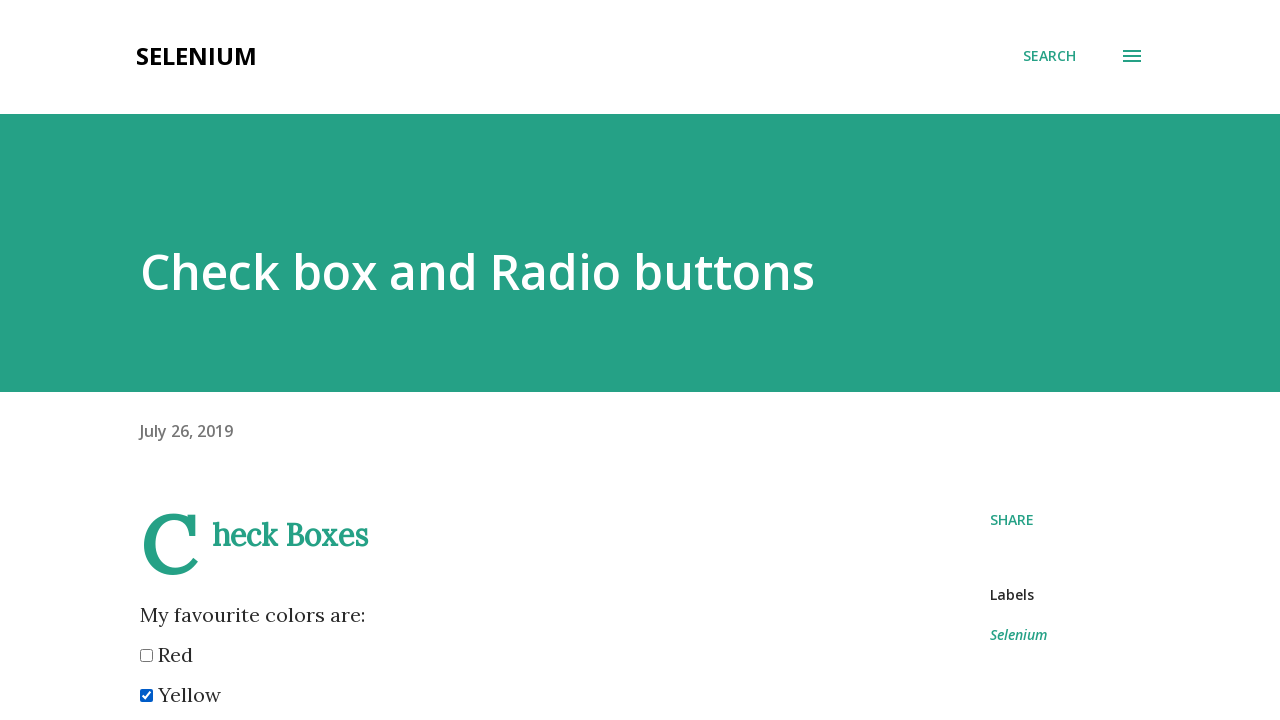

Selected checkbox at index 2
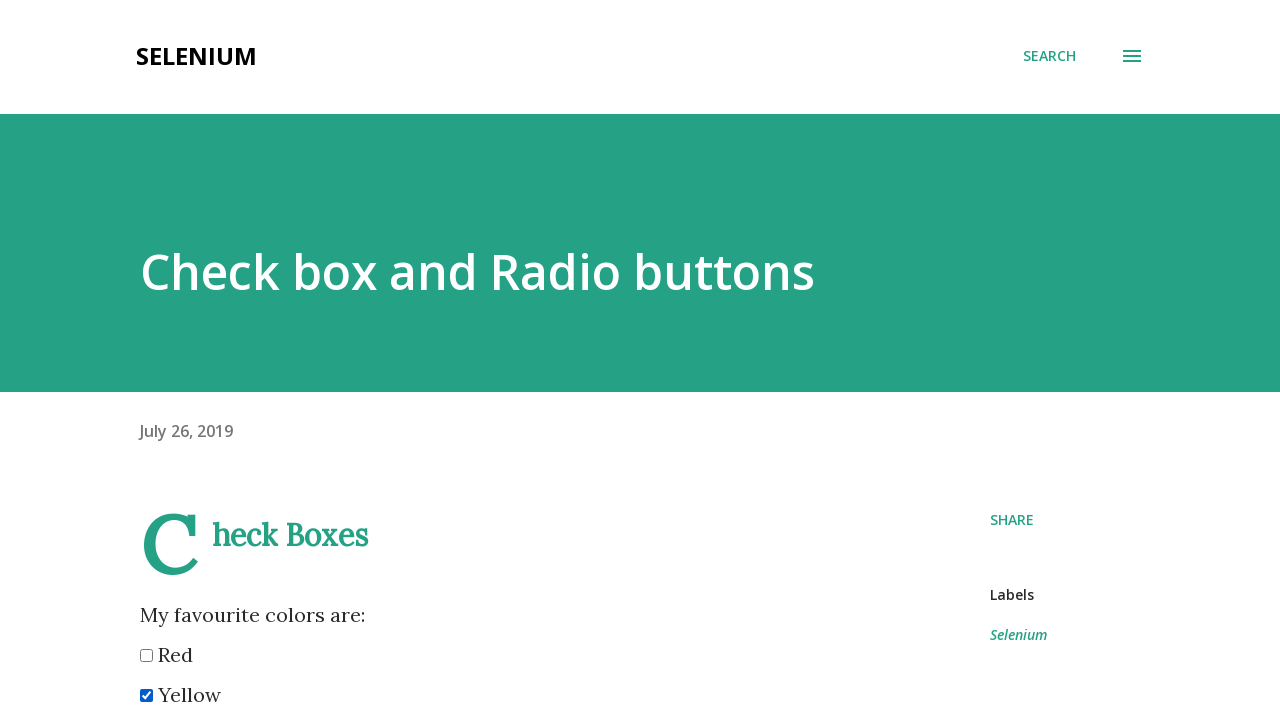

Retrieved color value: blue
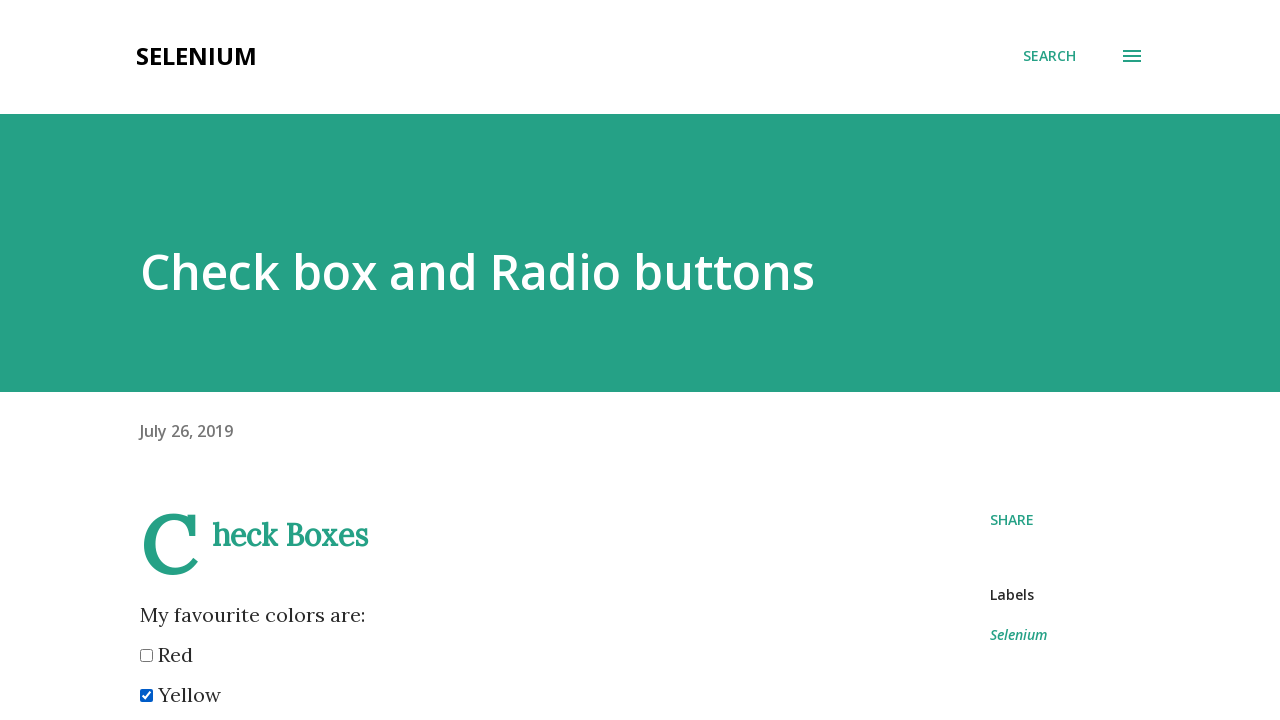

Selected checkbox at index 3
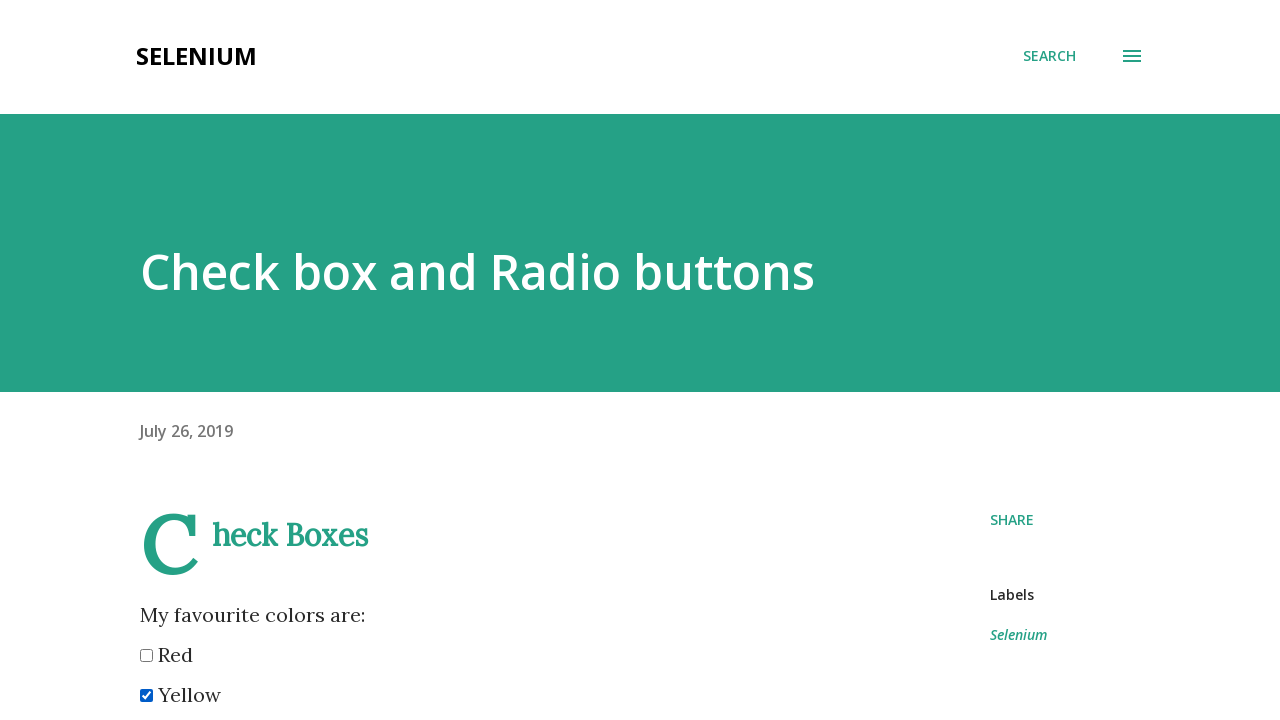

Retrieved color value: orange
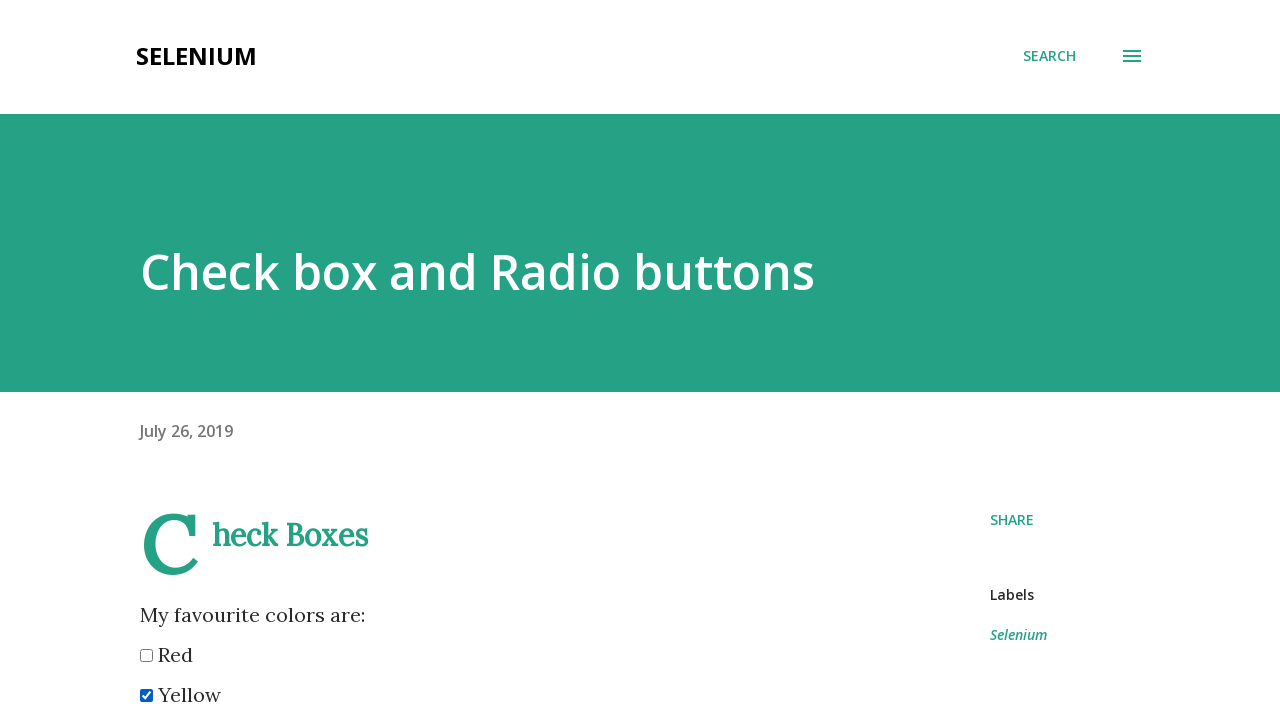

Selected checkbox at index 4
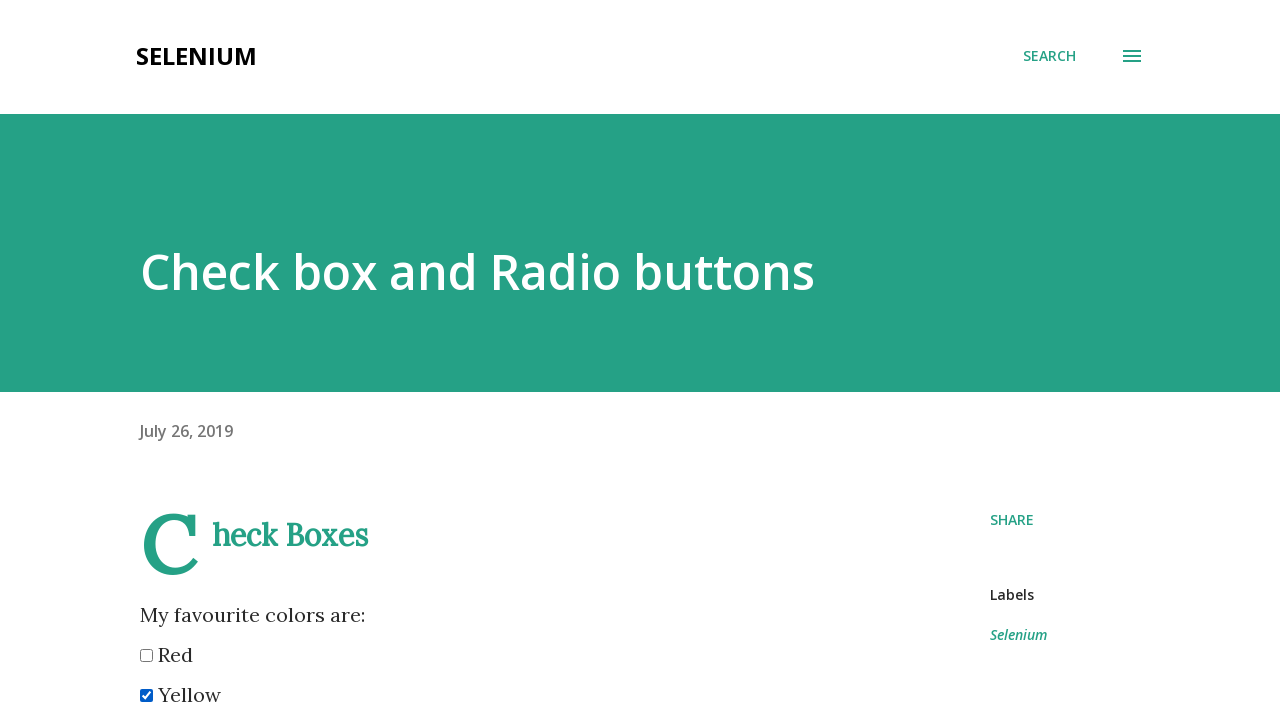

Retrieved color value: green
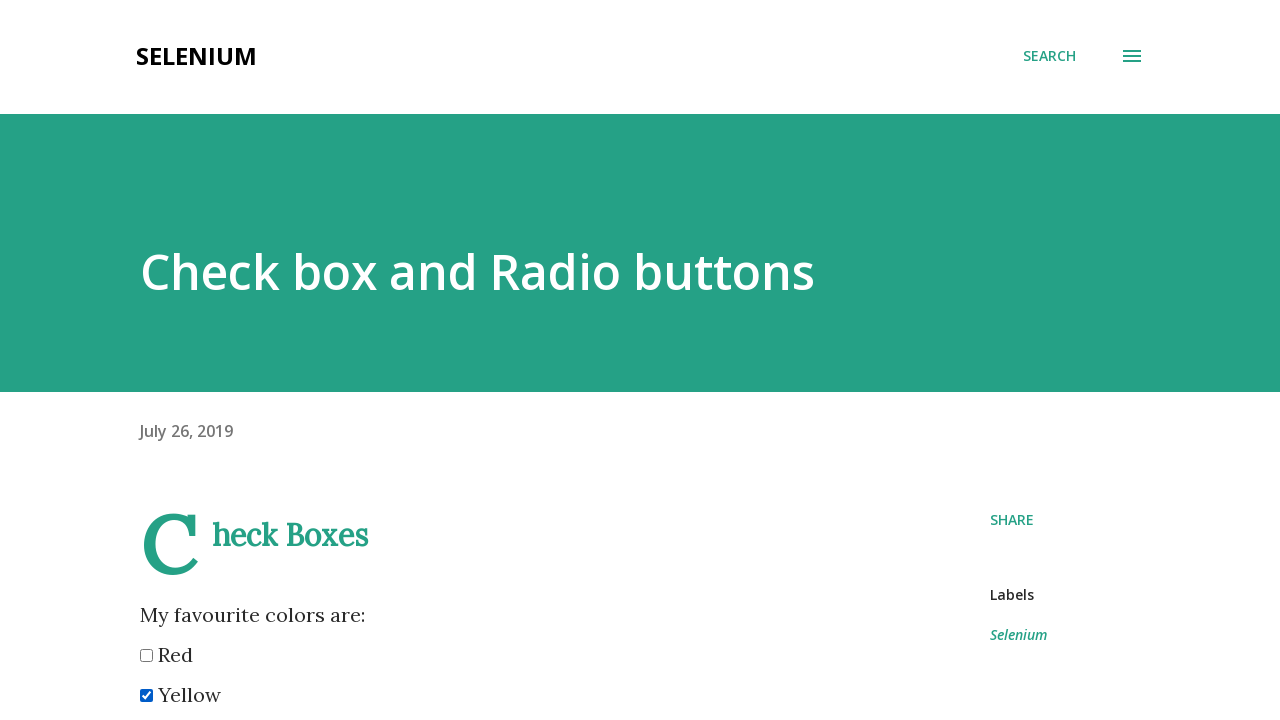

Selected checkbox at index 5
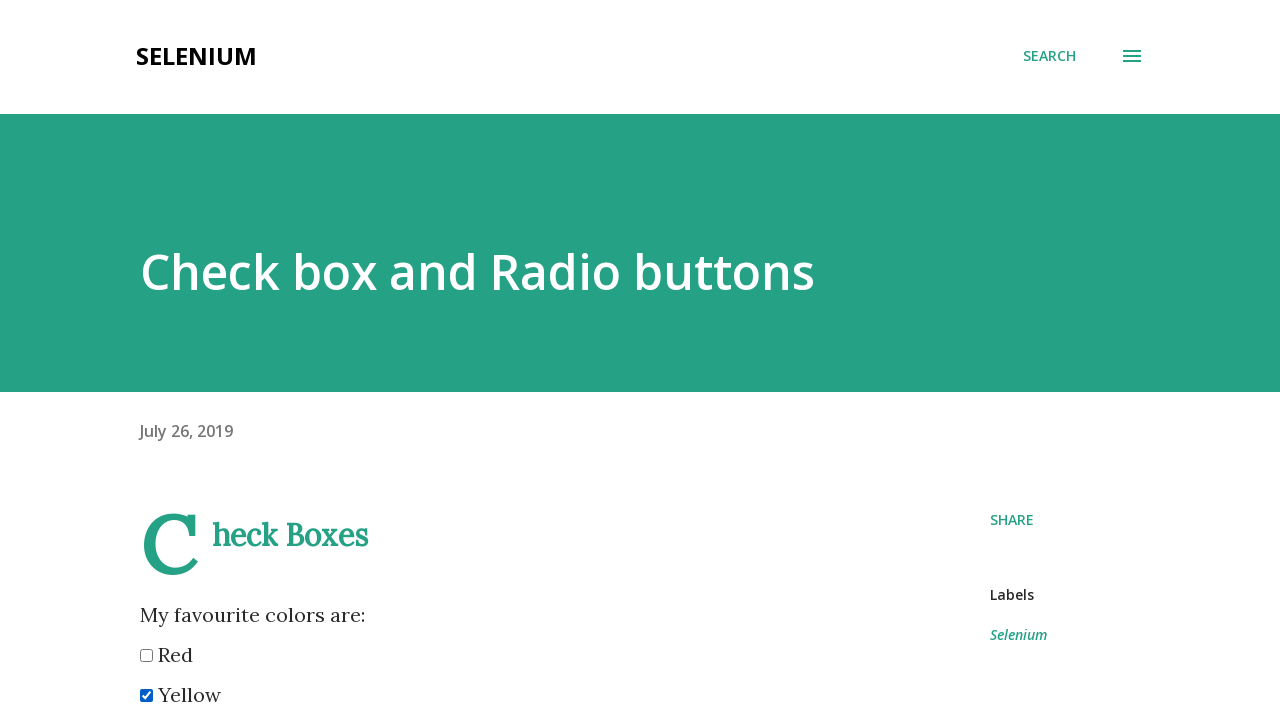

Retrieved color value: purple
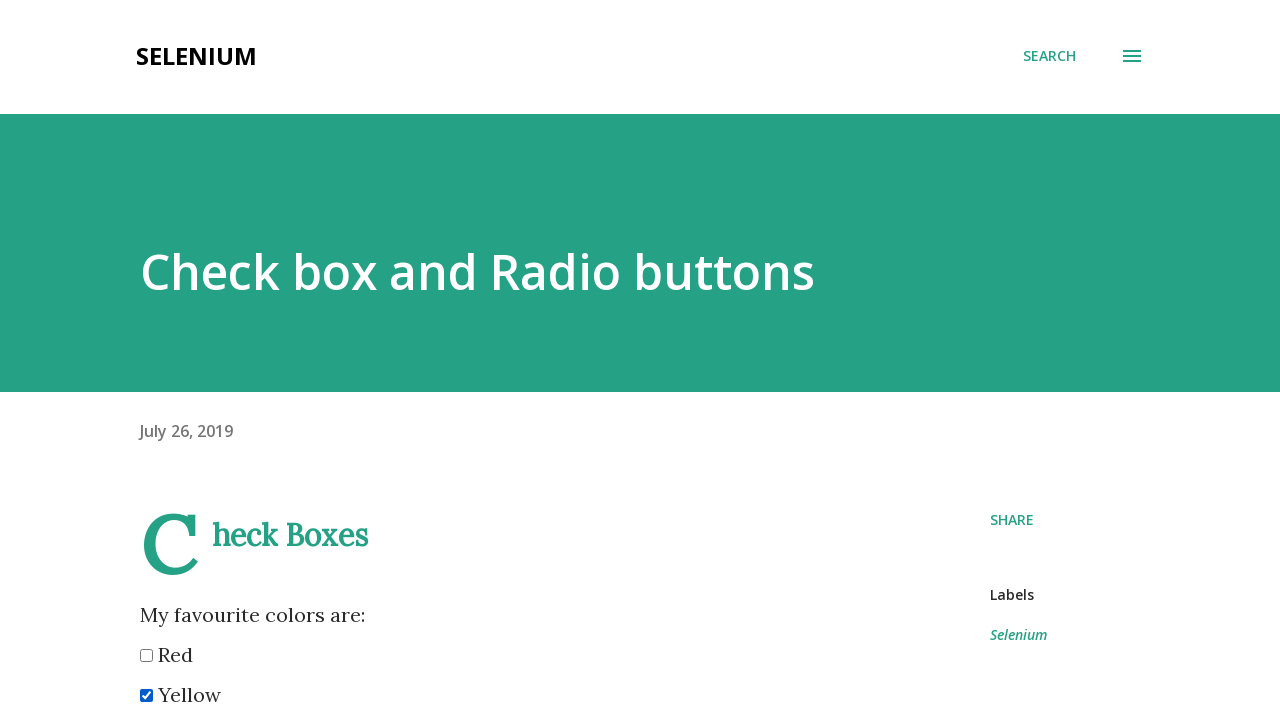

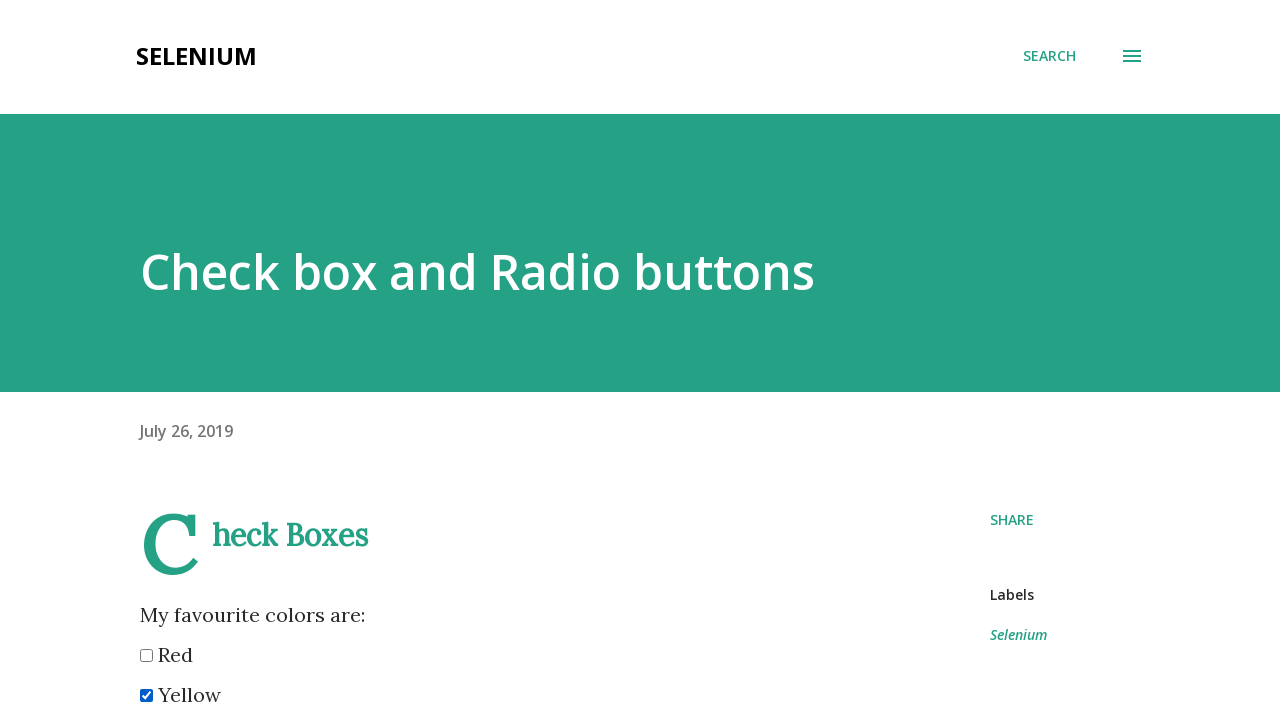